Tests confirmation JavaScript alert by clicking button to trigger alert and dismissing it

Starting URL: https://the-internet.herokuapp.com/javascript_alerts

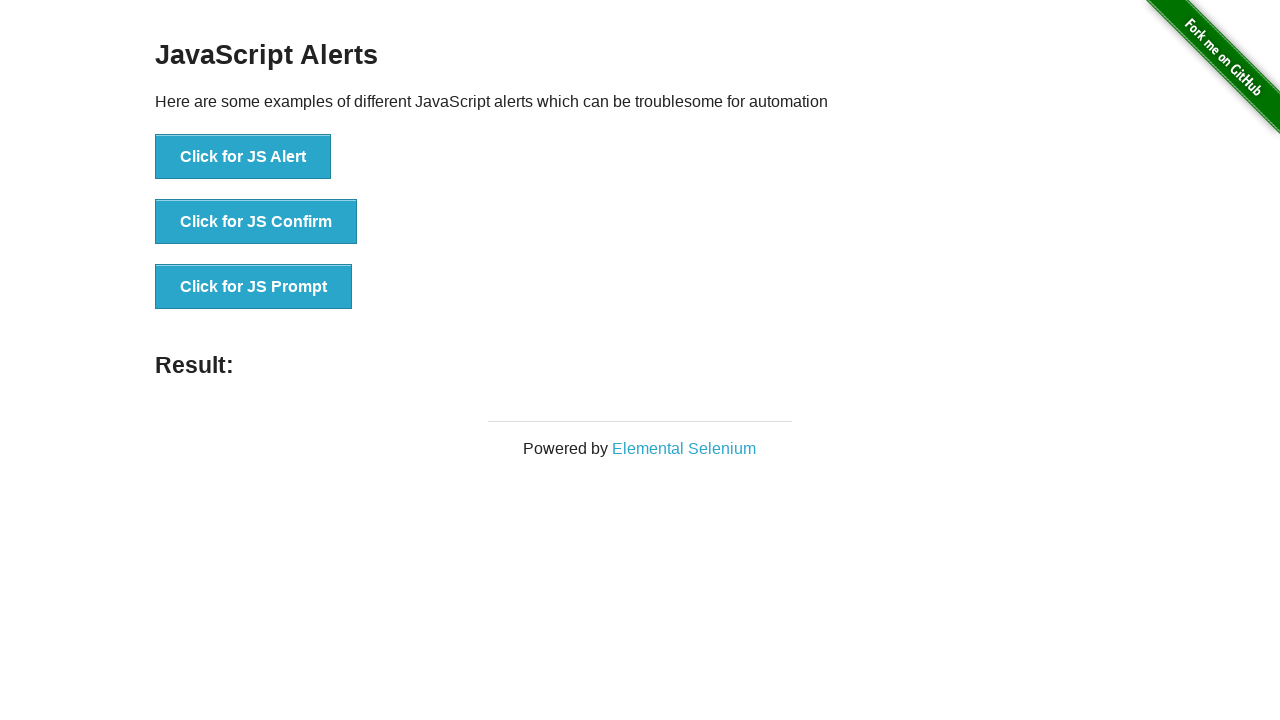

Clicked button to trigger confirmation JavaScript alert at (256, 222) on xpath=//button[@onclick='jsConfirm()']
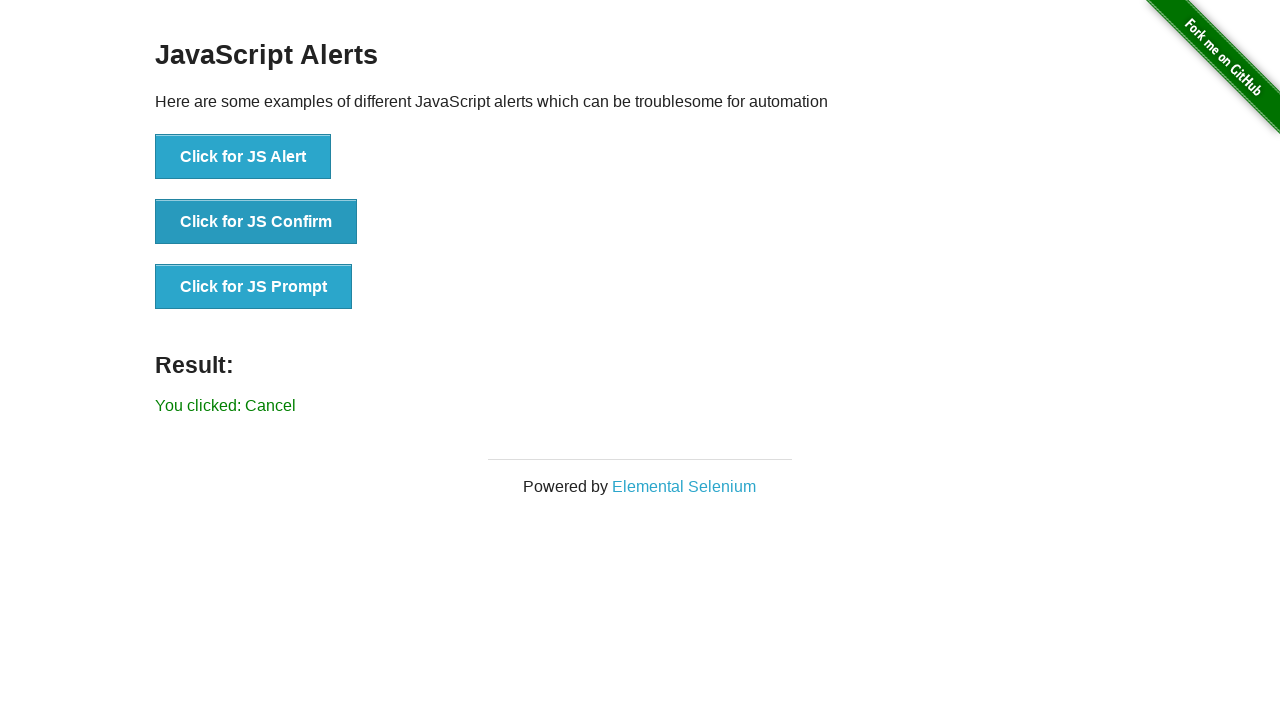

Set up dialog handler to dismiss confirmation alert
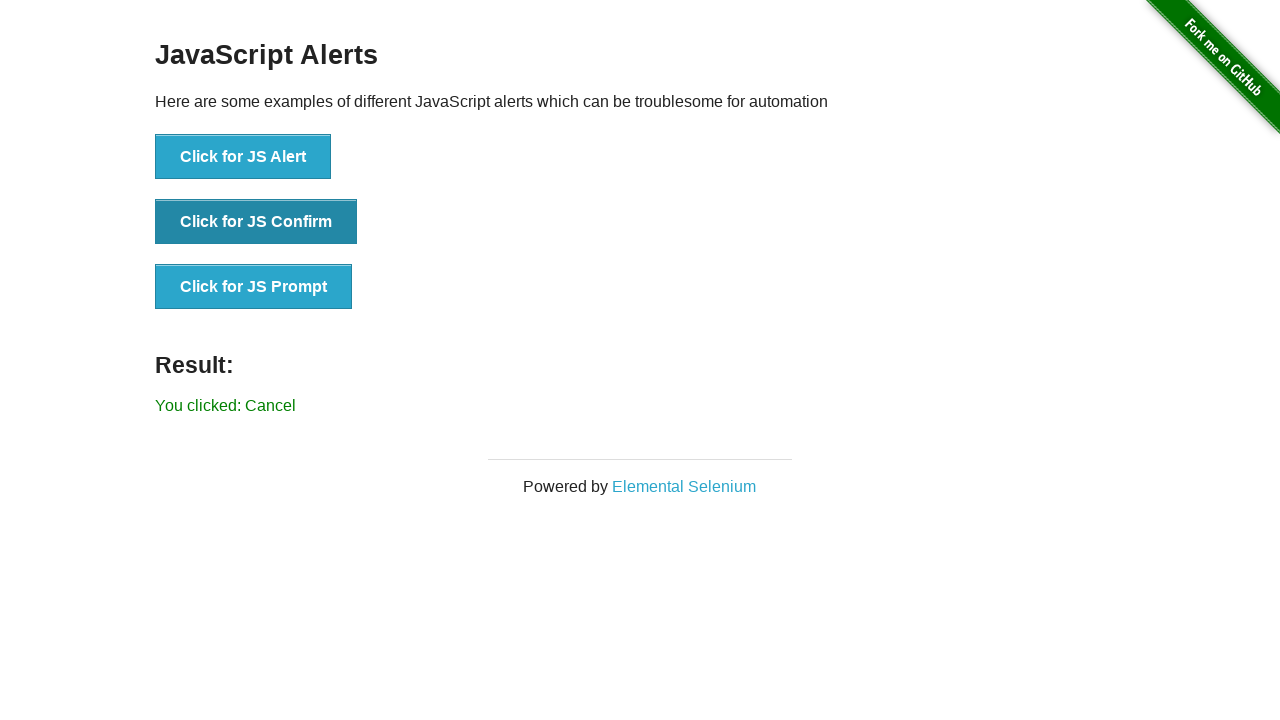

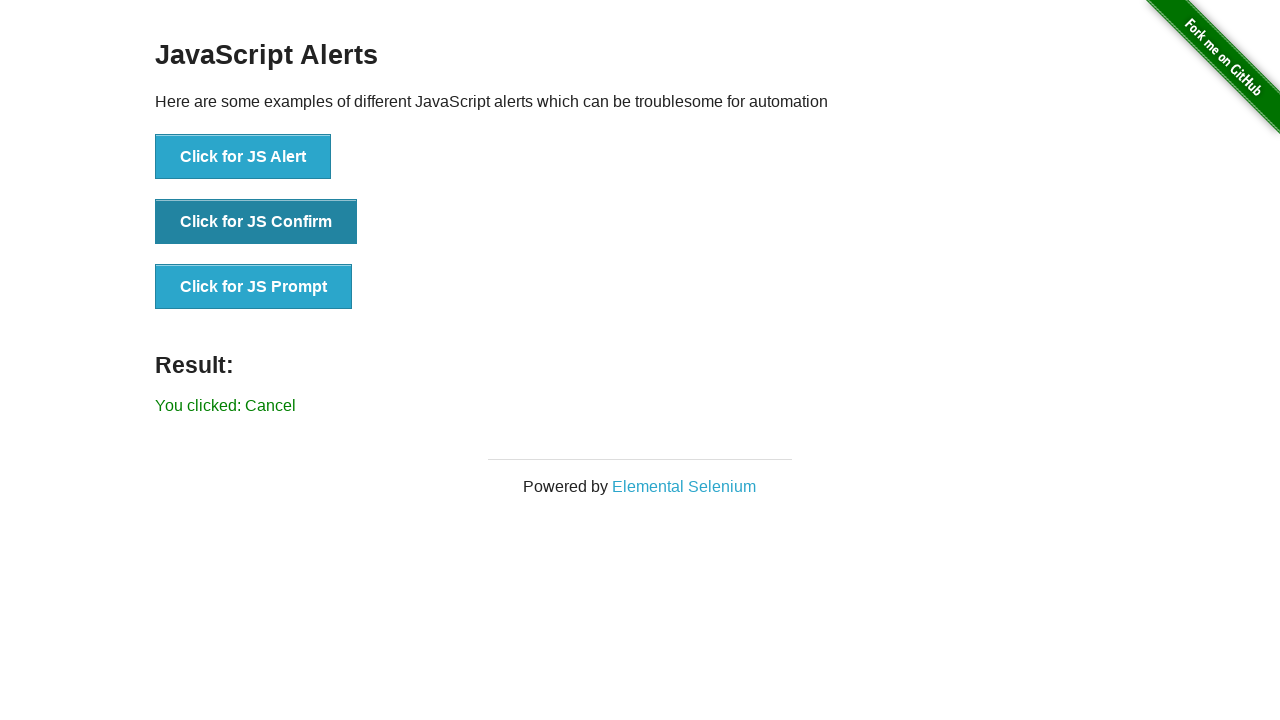